Tests the career page accordion functionality by clicking each career accordion toggle to expand and then collapse it, verifying the expand/collapse behavior works correctly.

Starting URL: https://ekfgroup.com/about/career

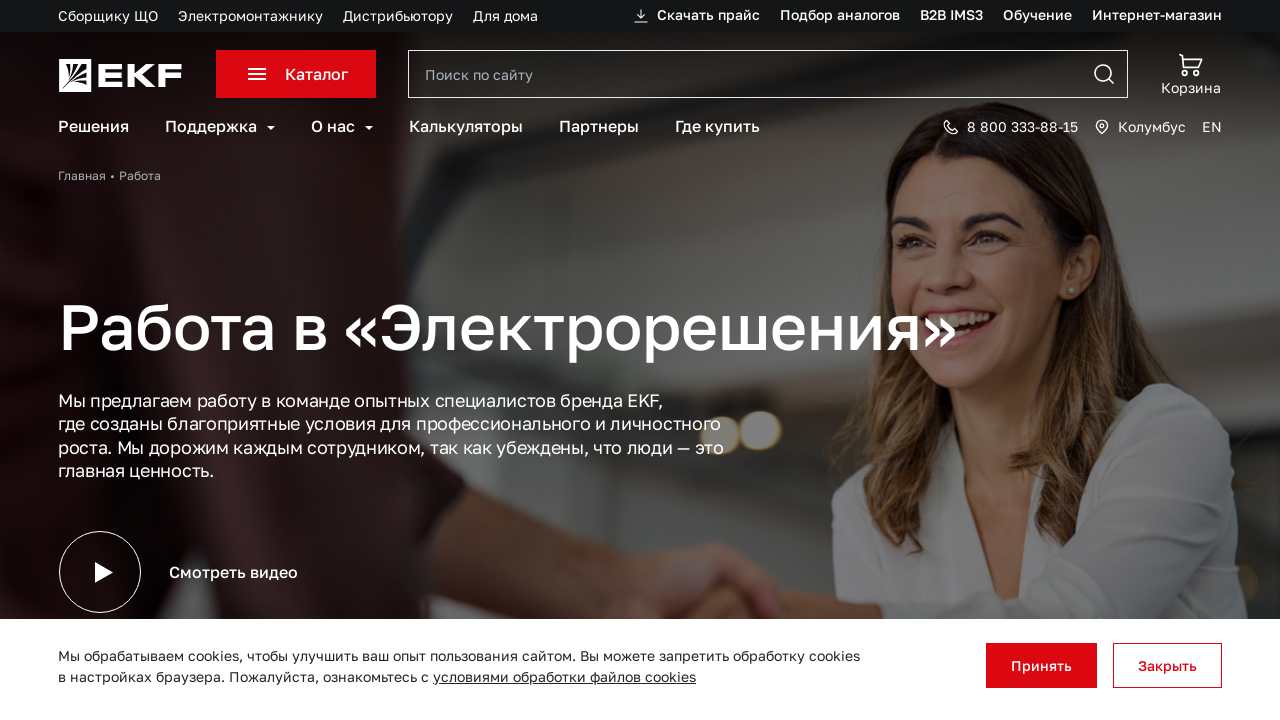

Waited for career page heading to load
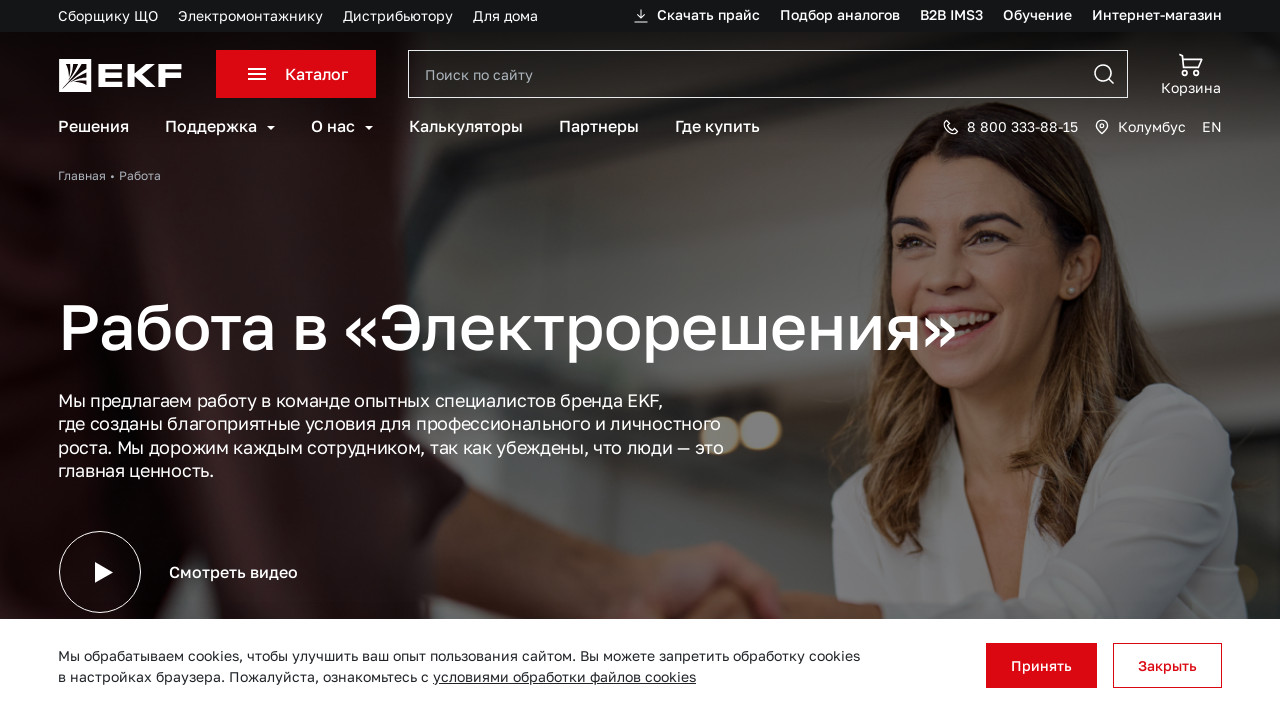

Retrieved all career accordion toggle elements
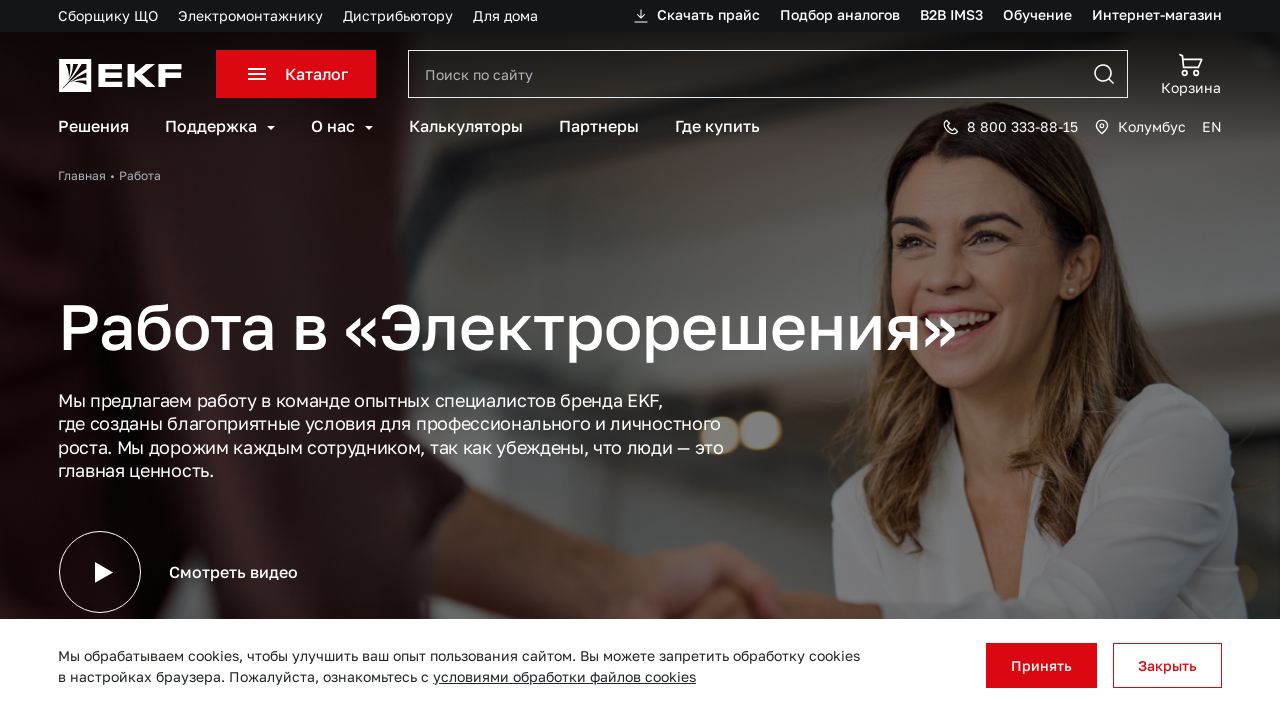

Clicked career accordion toggle to expand at (640, 361) on .career-accordion .career-collapse-toggle >> nth=0
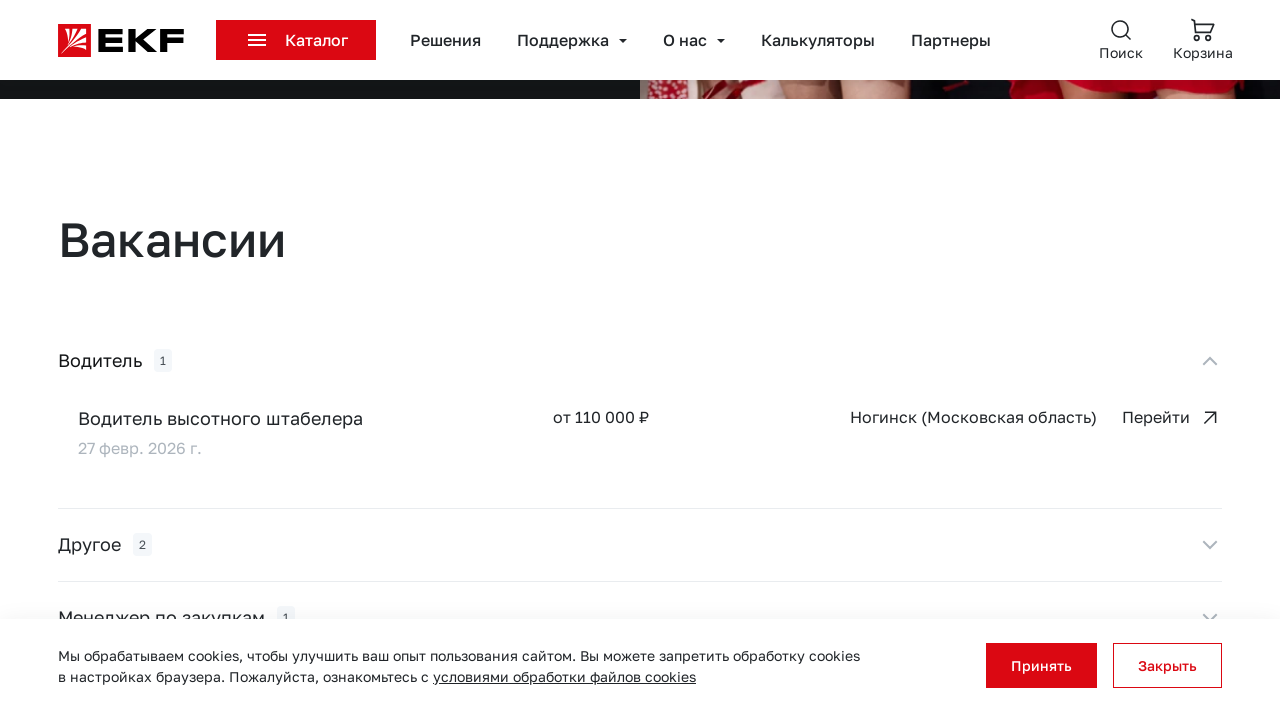

Waited for accordion content to become visible
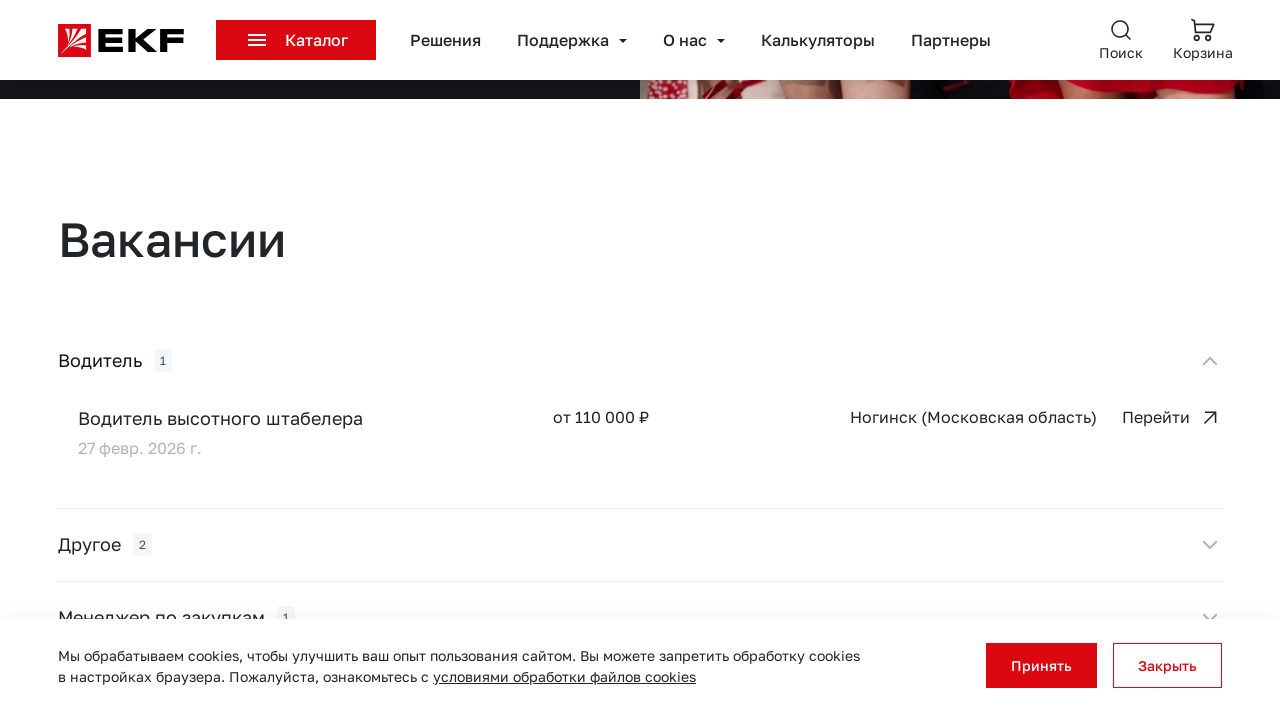

Clicked career accordion toggle to collapse at (640, 361) on .career-accordion .career-collapse-toggle >> nth=0
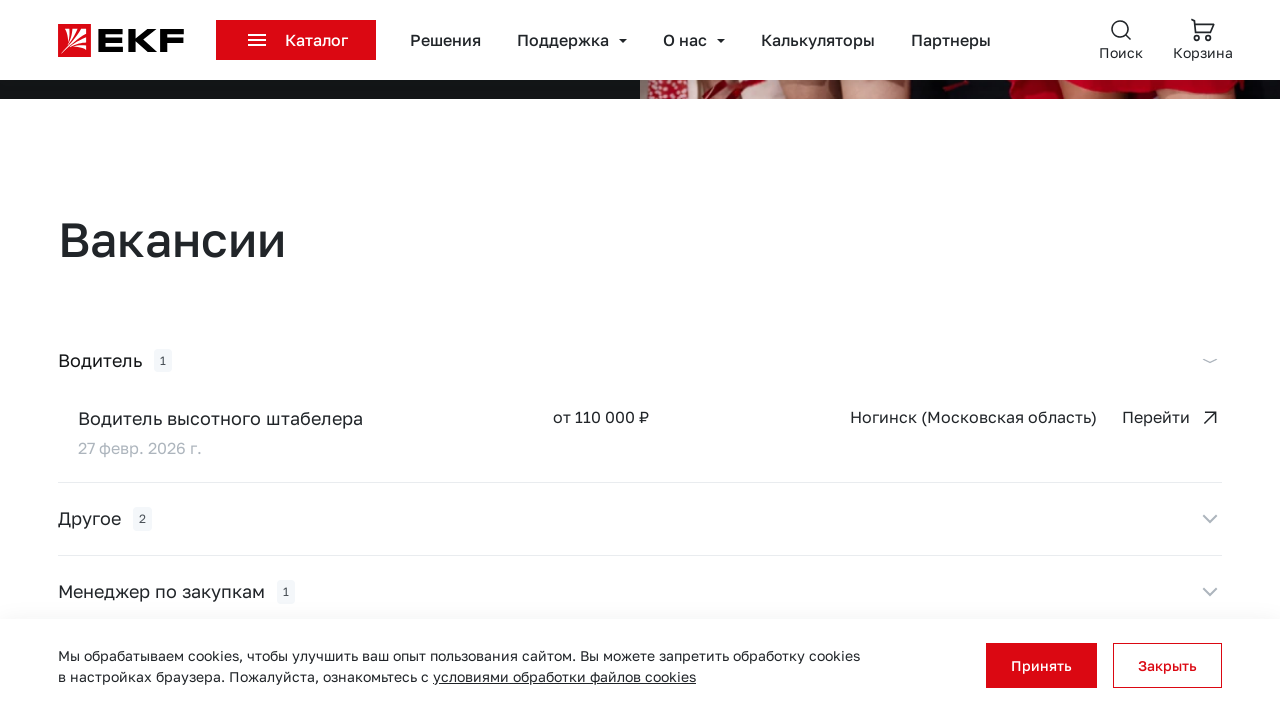

Clicked career accordion toggle to expand at (640, 434) on .career-accordion .career-collapse-toggle >> nth=1
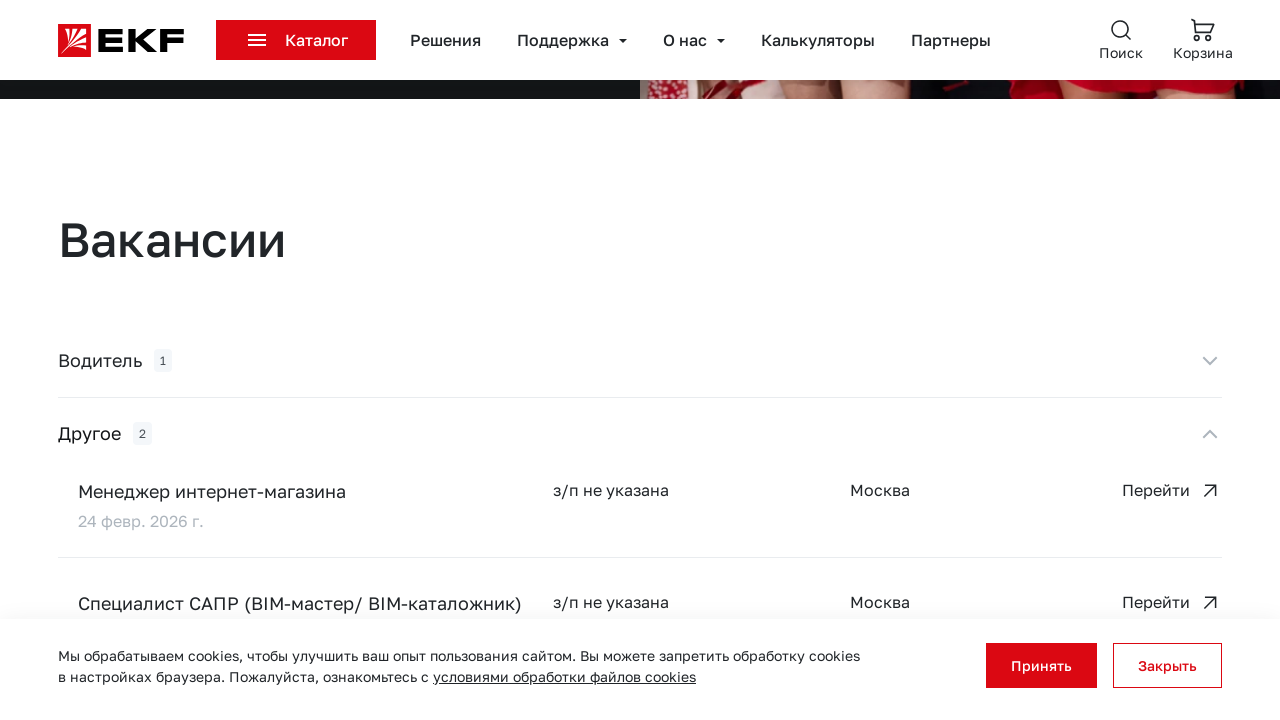

Waited for accordion content to become visible
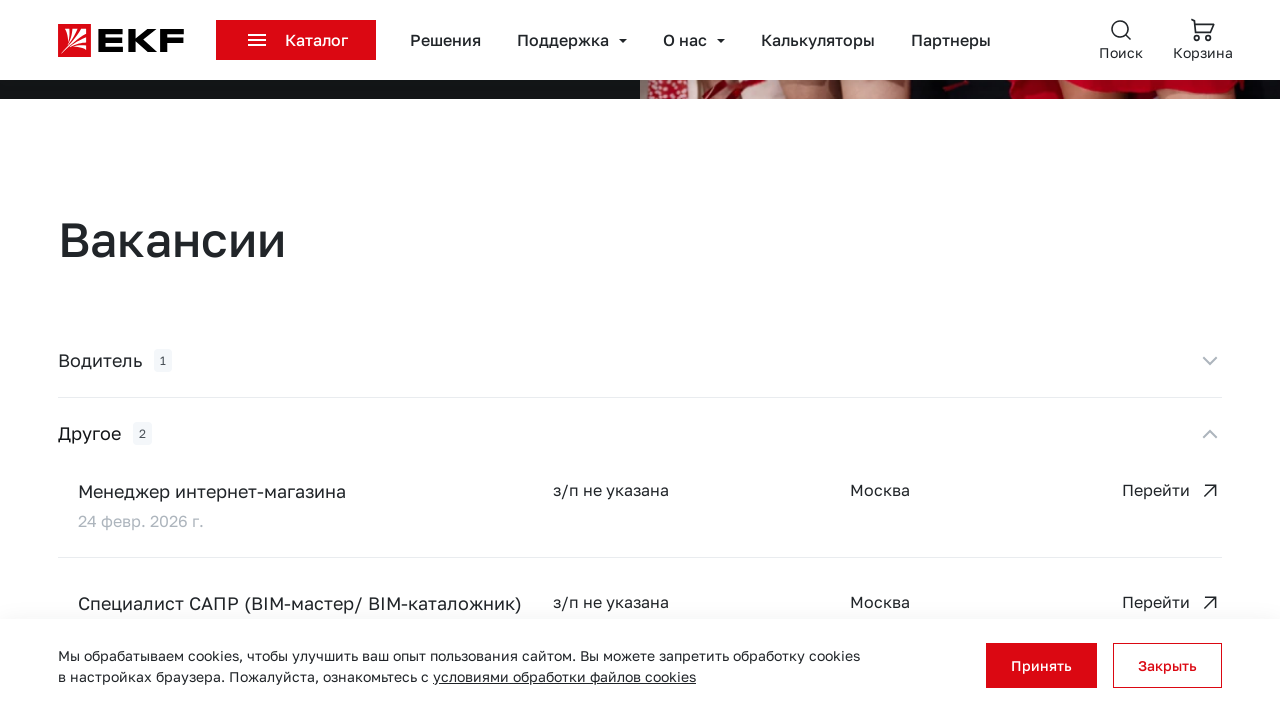

Clicked career accordion toggle to collapse at (640, 434) on .career-accordion .career-collapse-toggle >> nth=1
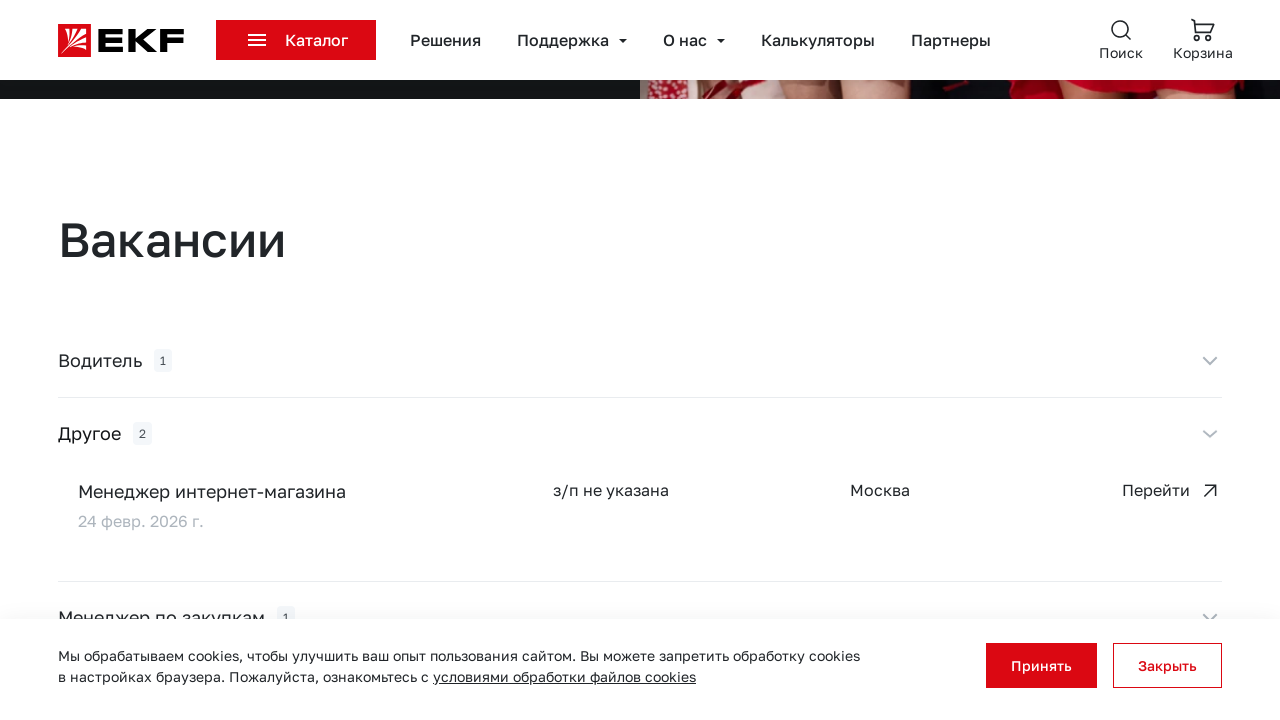

Clicked career accordion toggle to expand at (640, 507) on .career-accordion .career-collapse-toggle >> nth=2
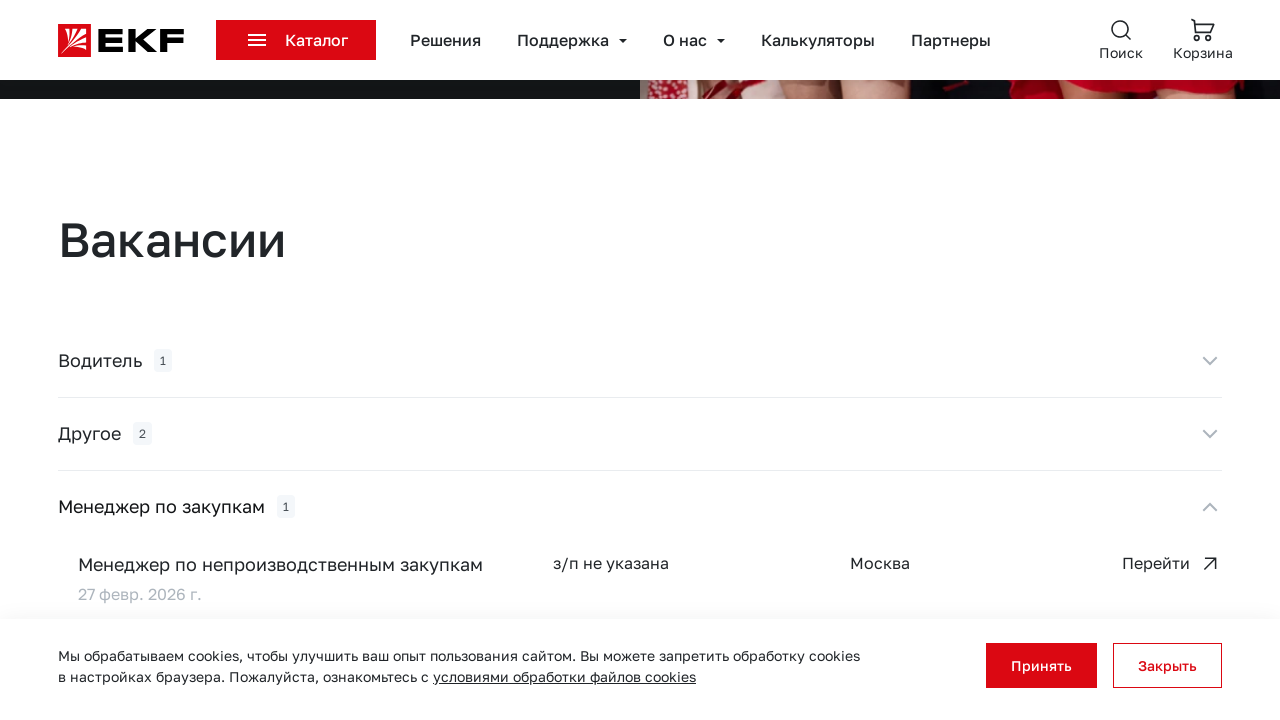

Waited for accordion content to become visible
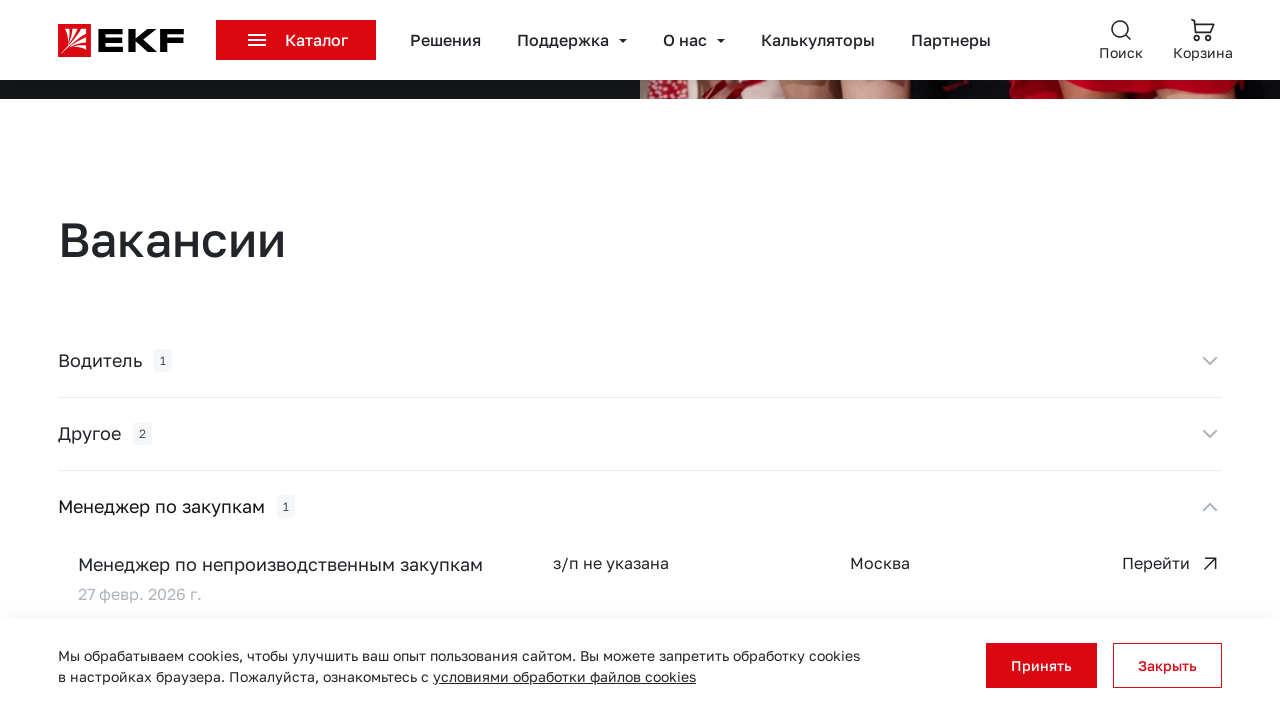

Clicked career accordion toggle to collapse at (640, 507) on .career-accordion .career-collapse-toggle >> nth=2
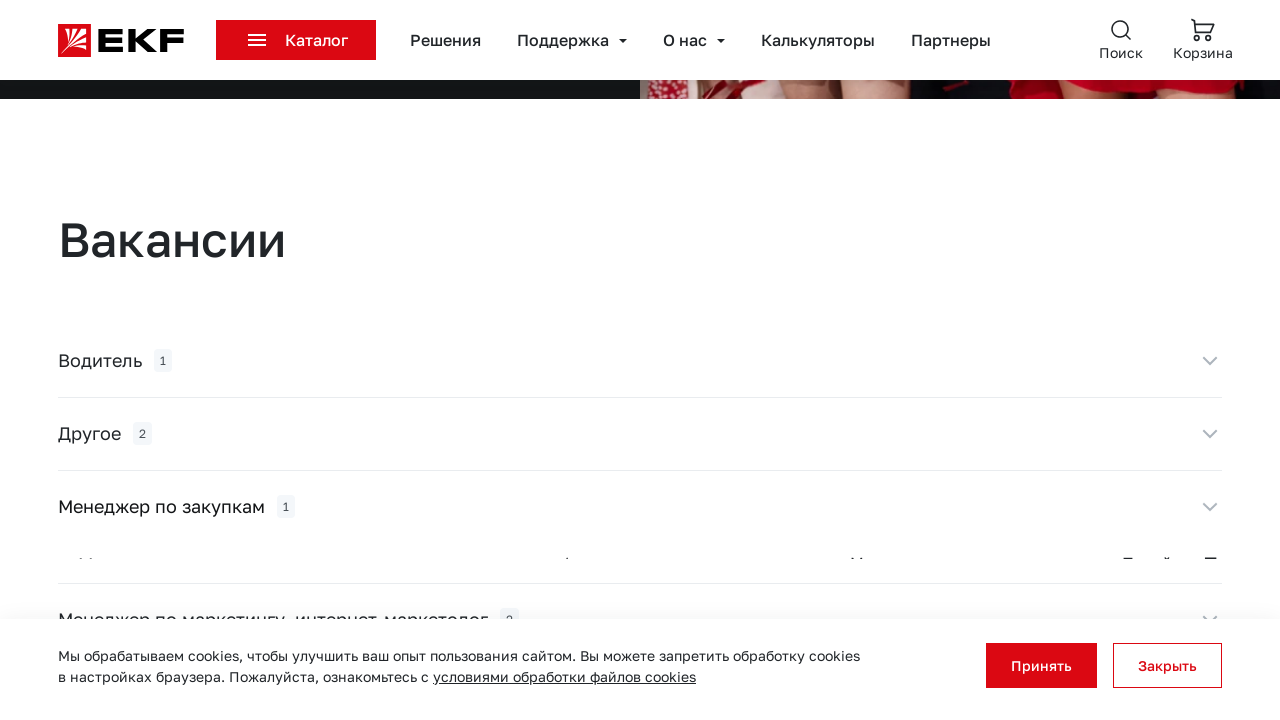

Clicked career accordion toggle to expand at (640, 580) on .career-accordion .career-collapse-toggle >> nth=3
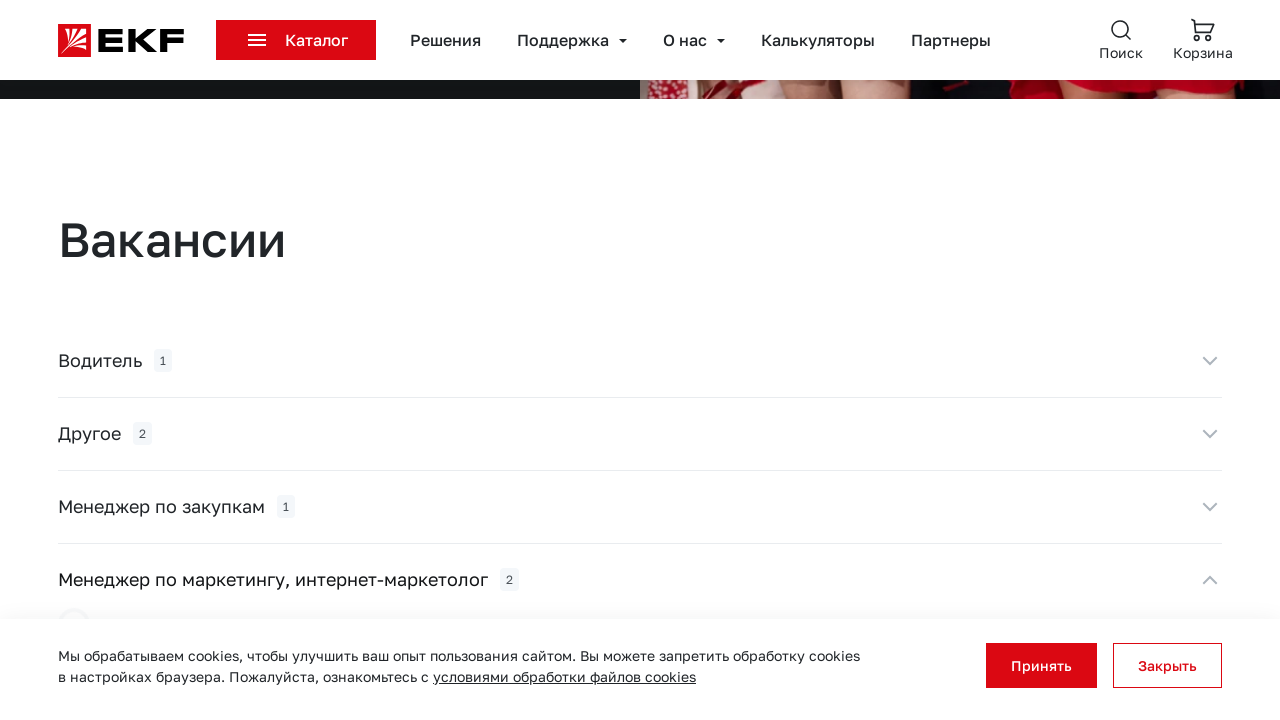

Waited for accordion content to become visible
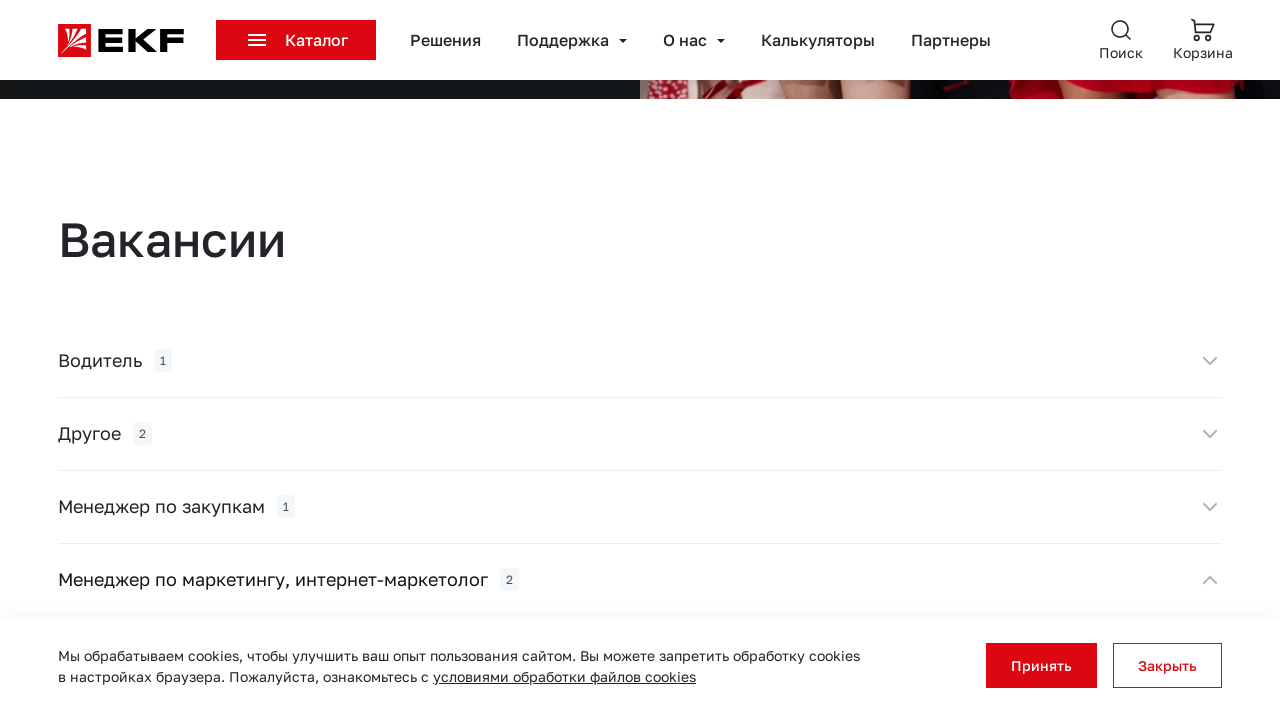

Clicked career accordion toggle to collapse at (640, 580) on .career-accordion .career-collapse-toggle >> nth=3
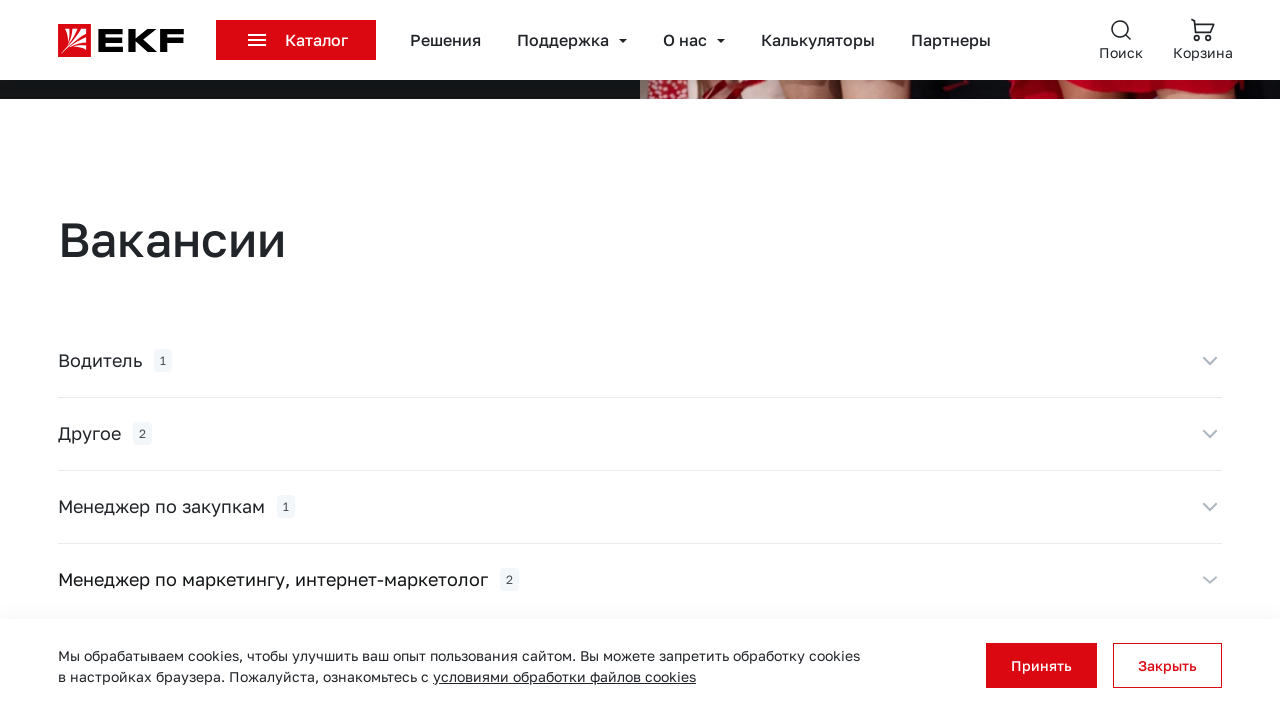

Clicked career accordion toggle to expand at (640, 361) on .career-accordion .career-collapse-toggle >> nth=4
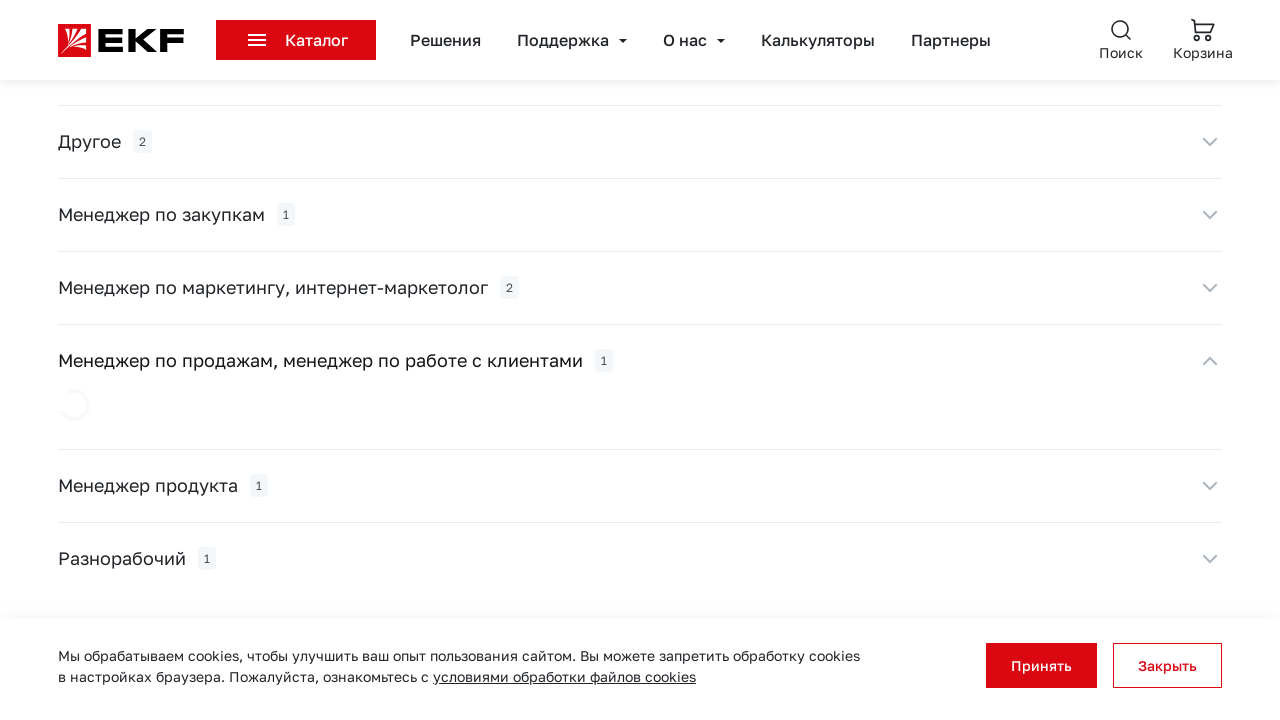

Waited for accordion content to become visible
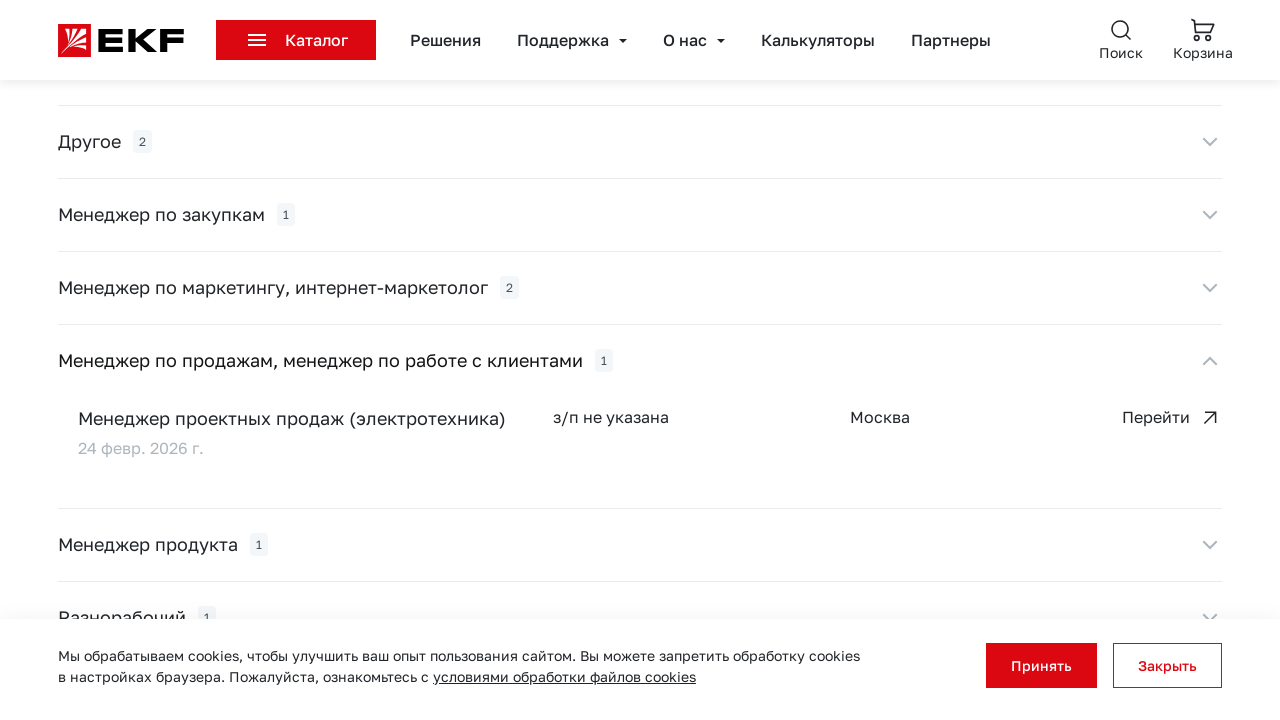

Clicked career accordion toggle to collapse at (640, 361) on .career-accordion .career-collapse-toggle >> nth=4
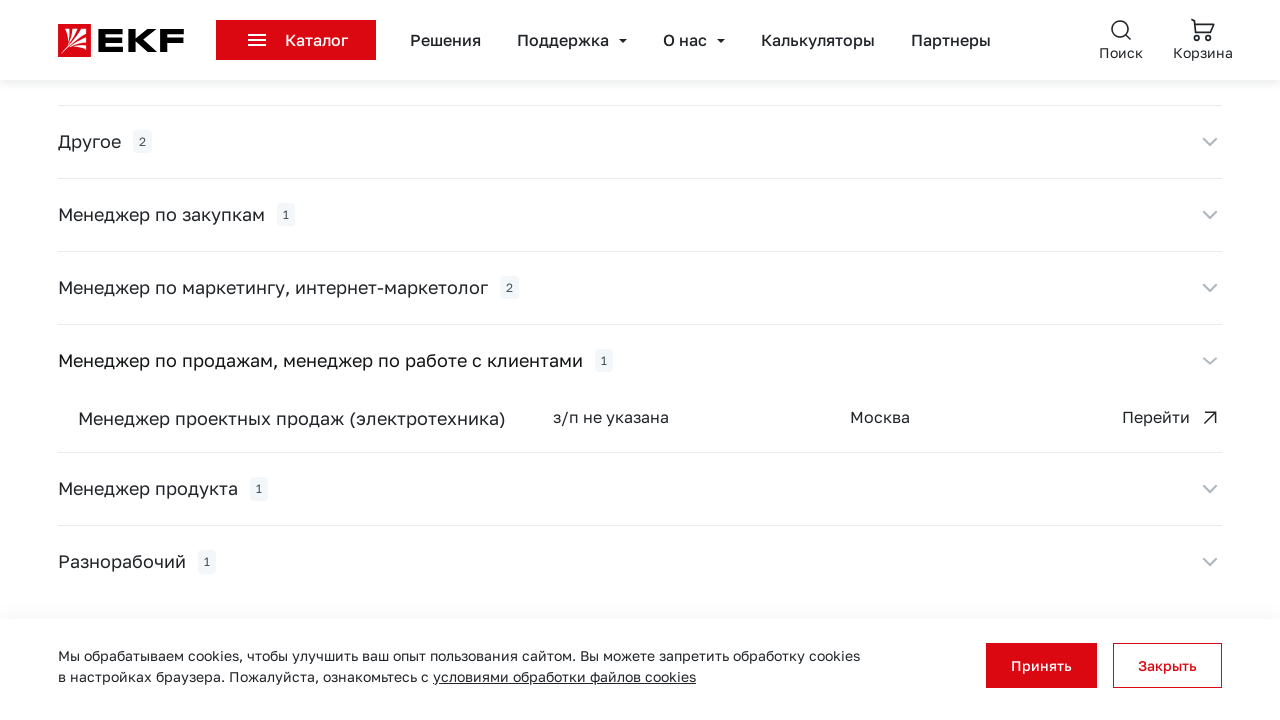

Clicked career accordion toggle to expand at (640, 434) on .career-accordion .career-collapse-toggle >> nth=5
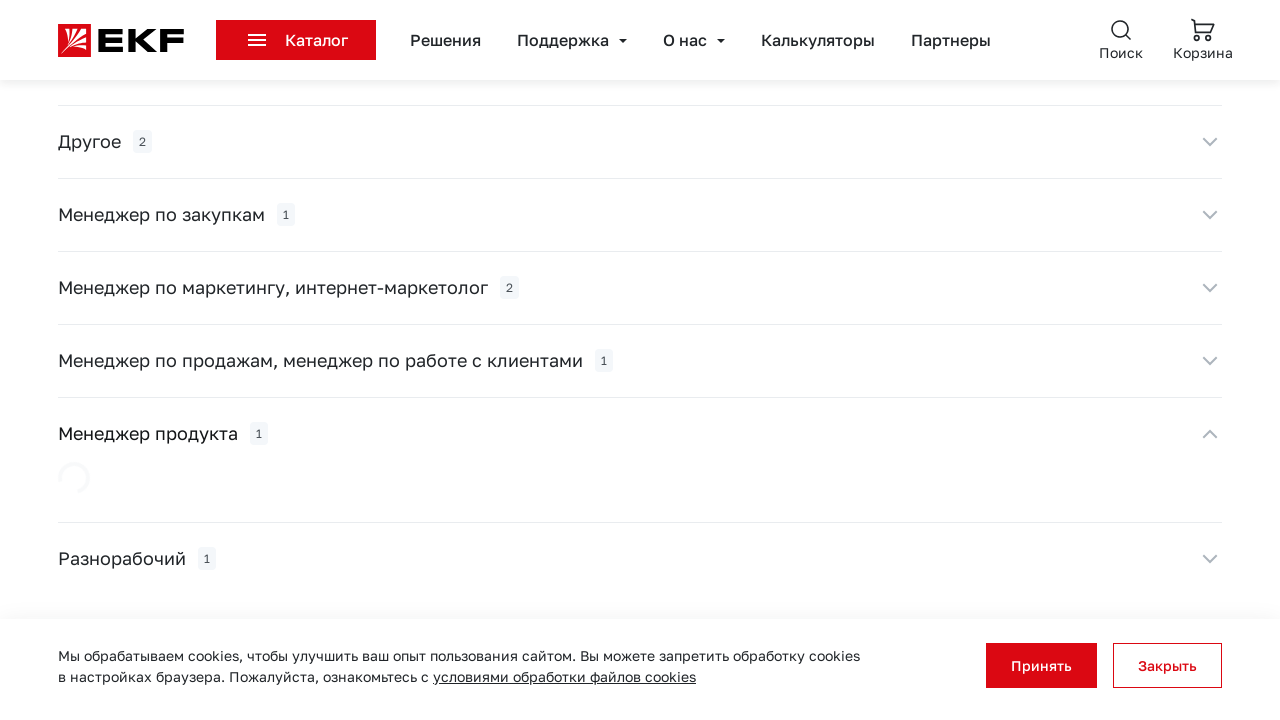

Waited for accordion content to become visible
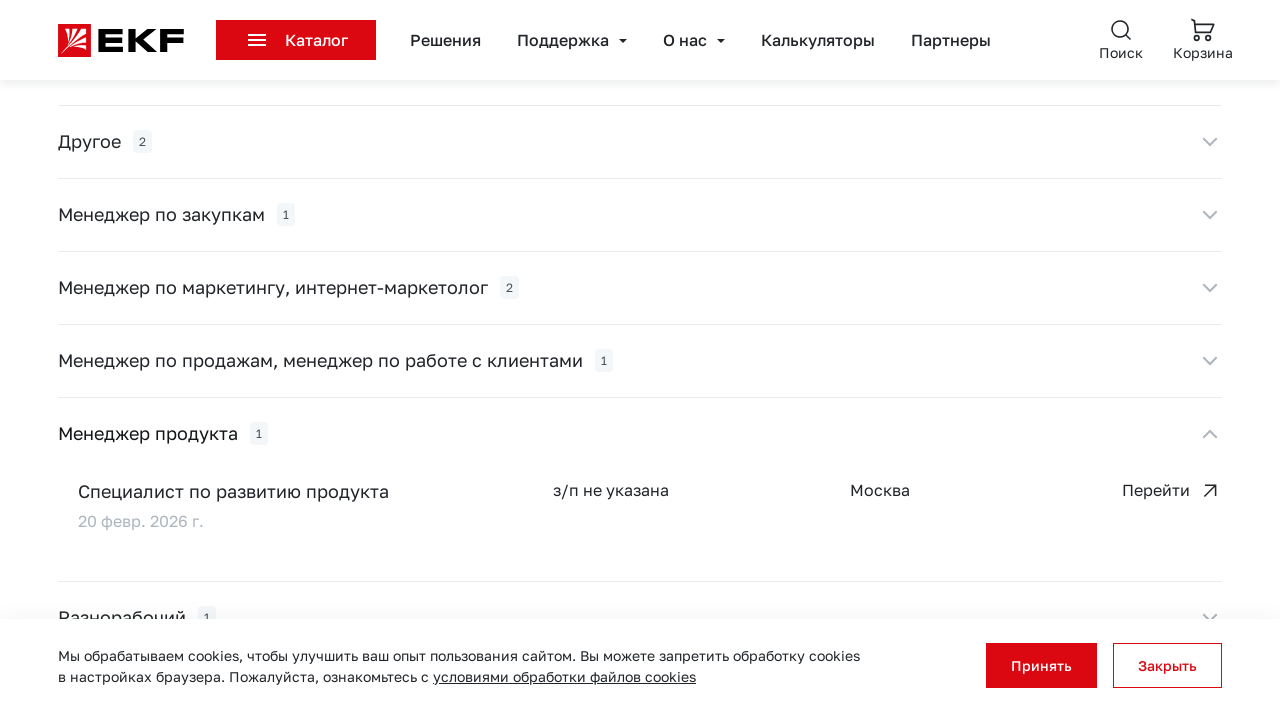

Clicked career accordion toggle to collapse at (640, 434) on .career-accordion .career-collapse-toggle >> nth=5
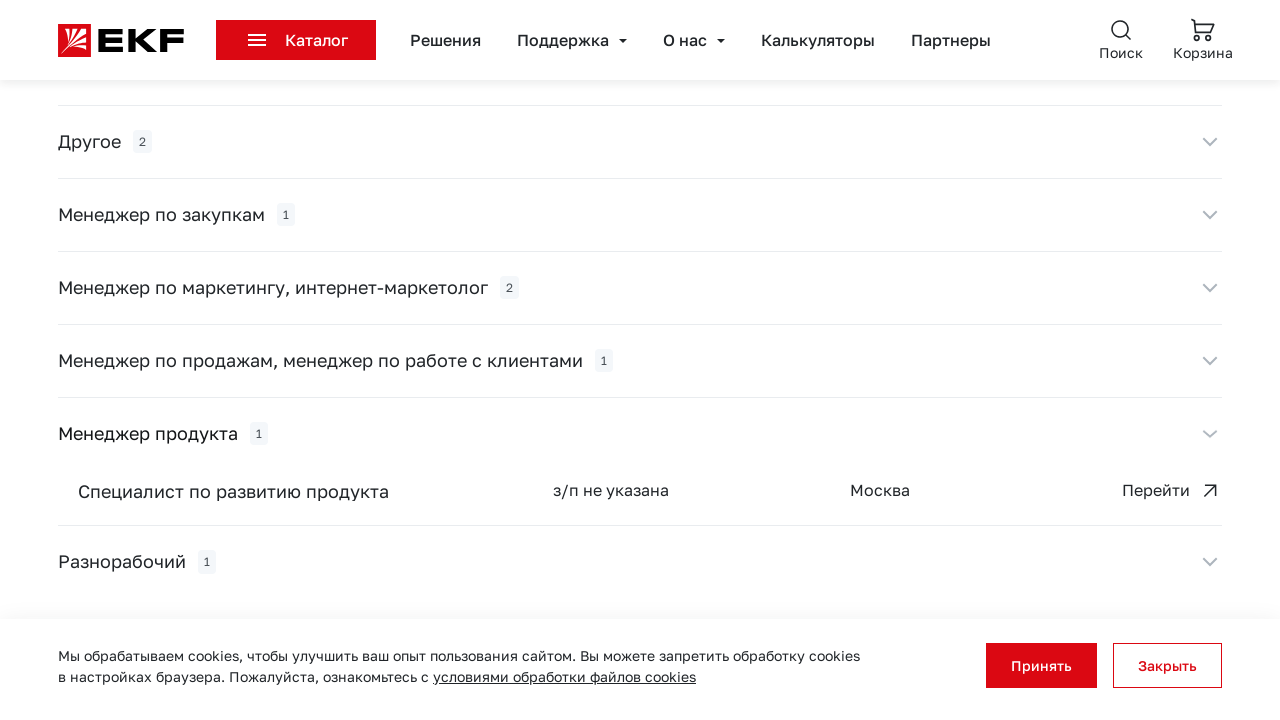

Clicked career accordion toggle to expand at (640, 507) on .career-accordion .career-collapse-toggle >> nth=6
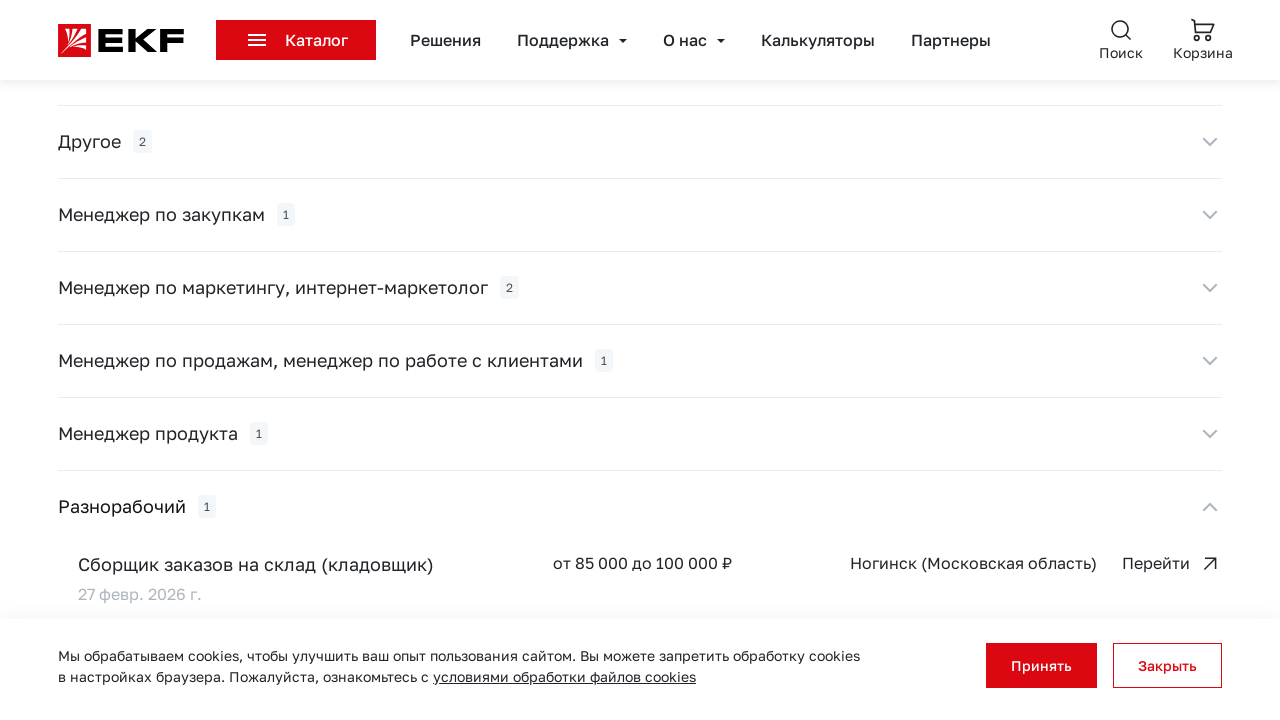

Waited for accordion content to become visible
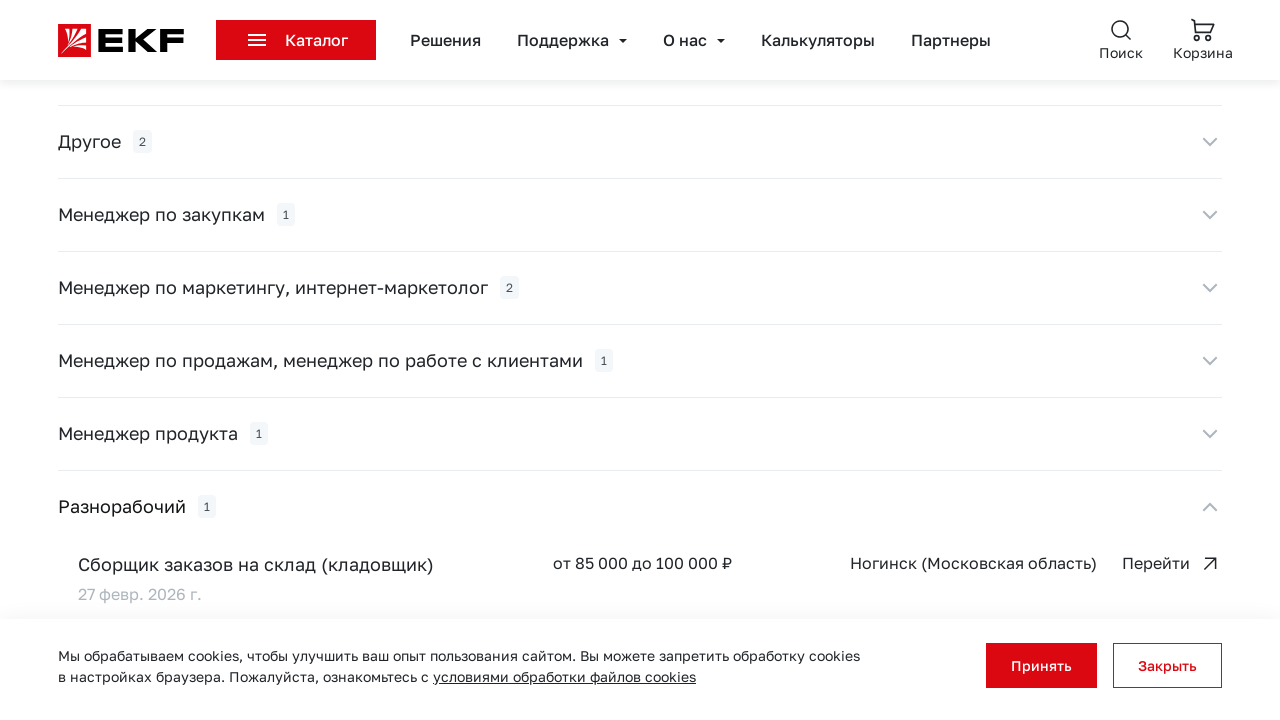

Clicked career accordion toggle to collapse at (640, 507) on .career-accordion .career-collapse-toggle >> nth=6
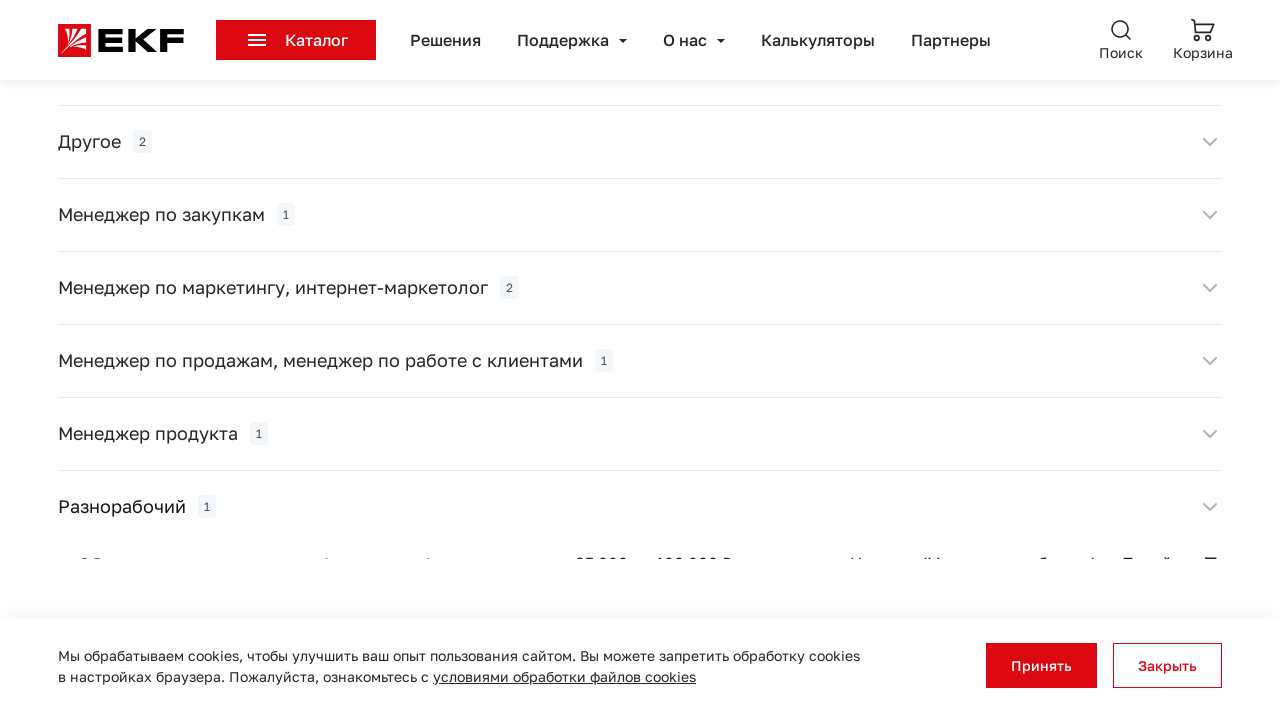

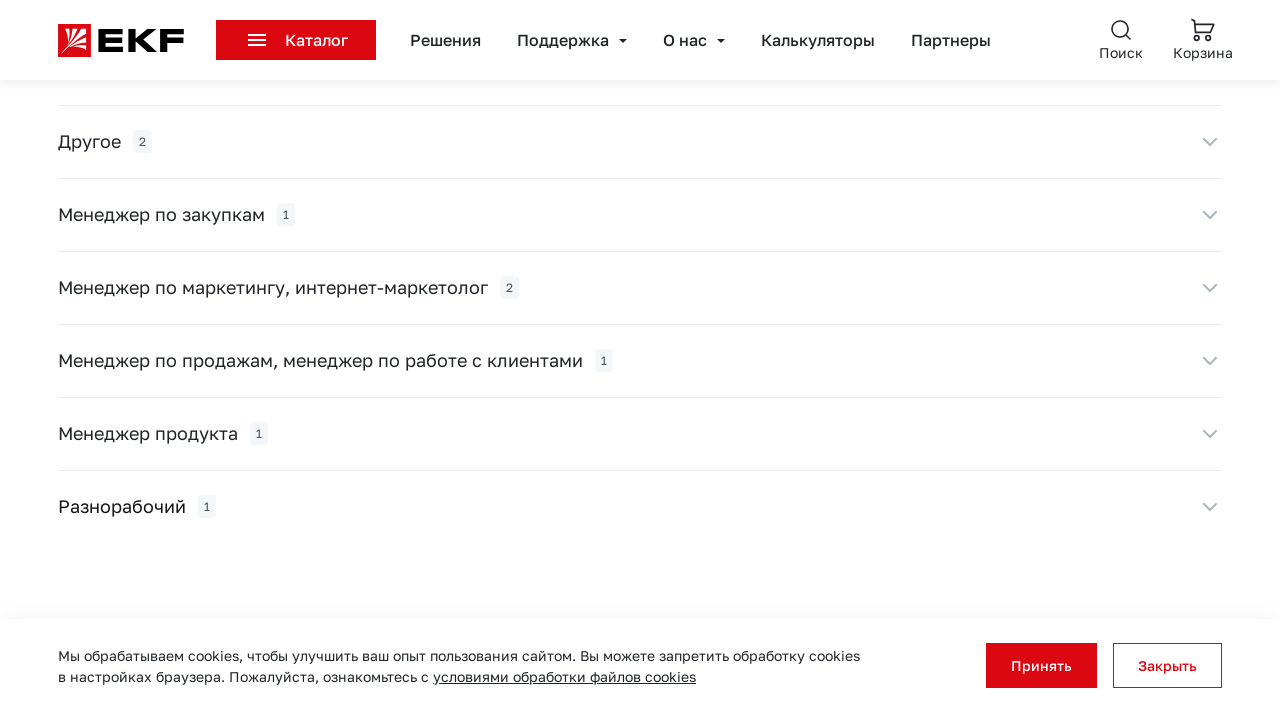